Tests a simple form by filling in first name, last name, city, and country fields using different locator strategies (tag name, name attribute, class name, and ID), then submits the form by clicking a button.

Starting URL: http://suninjuly.github.io/simple_form_find_task.html

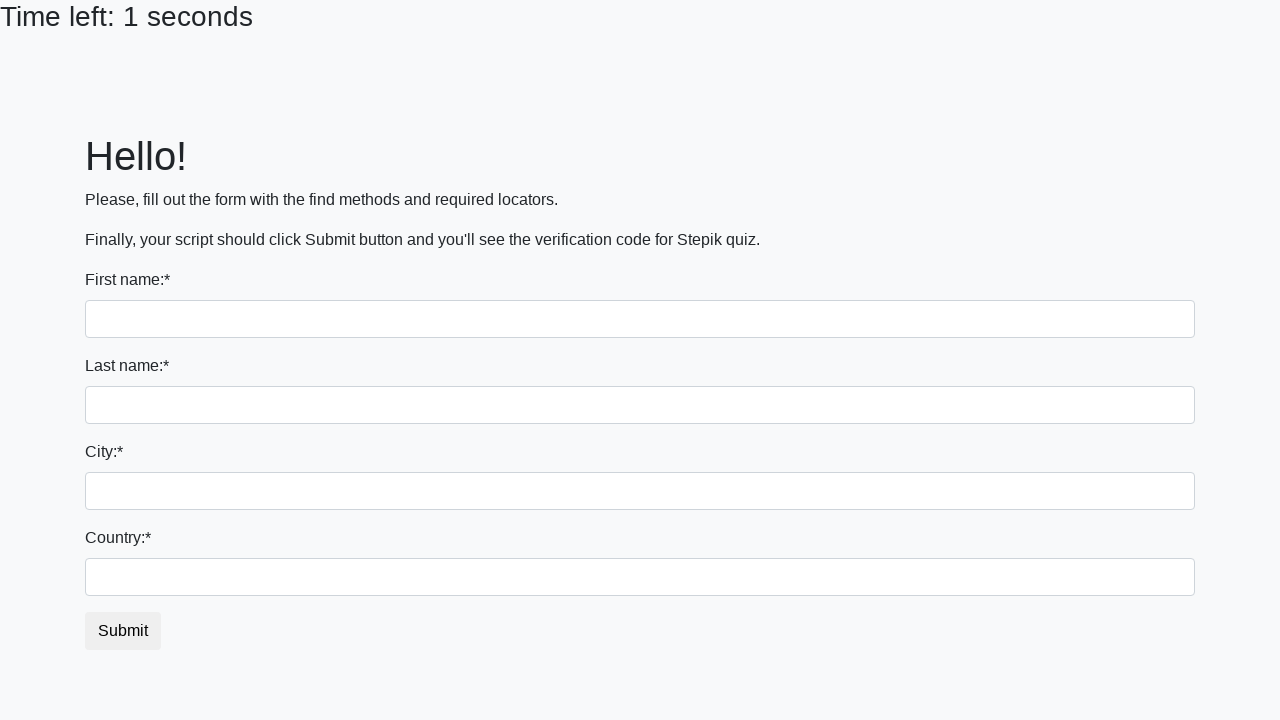

Filled first name field with 'Ivan' using tag name selector on input
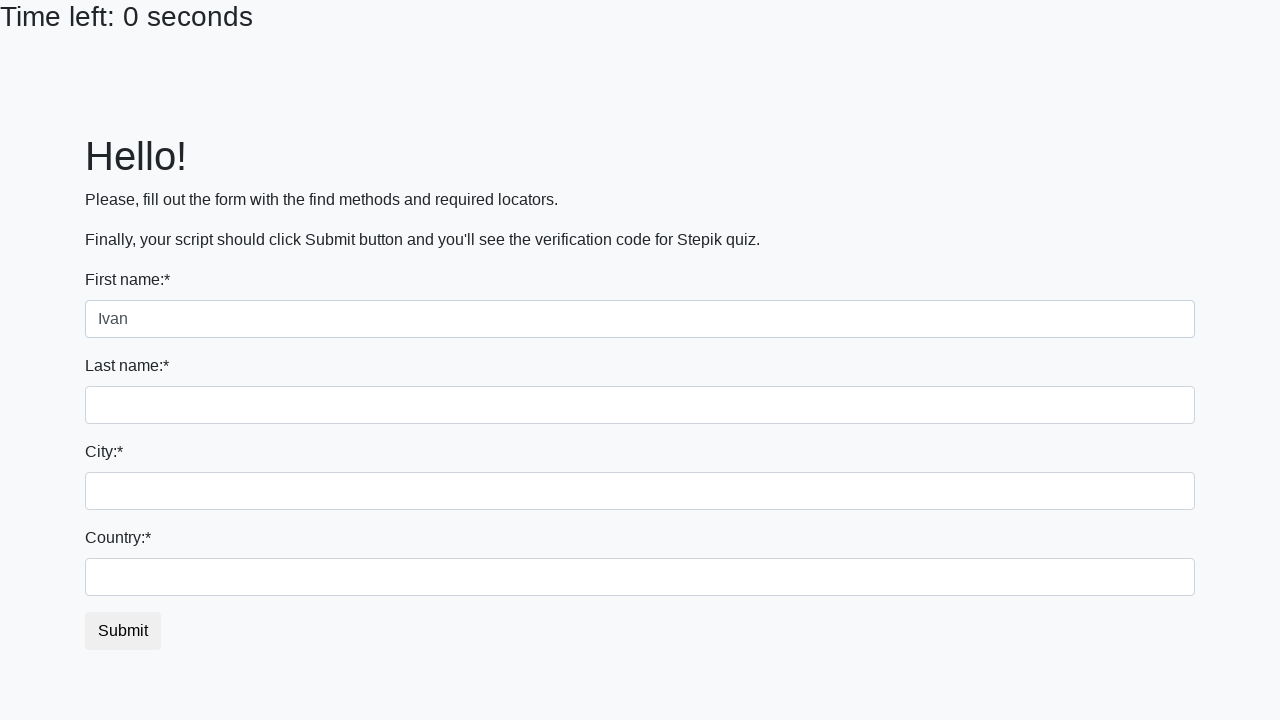

Filled last name field with 'Petrov' using name attribute selector on input[name='last_name']
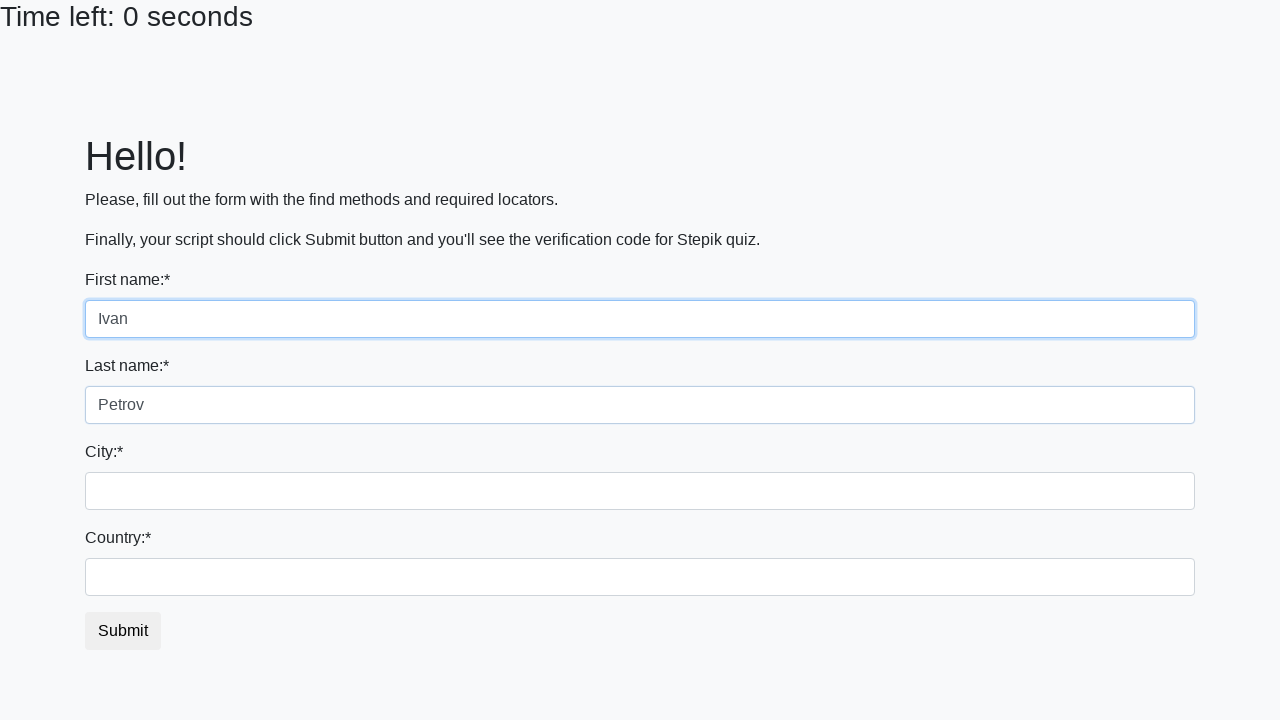

Filled city field with 'Smolensk' using class name selector on .form-control.city
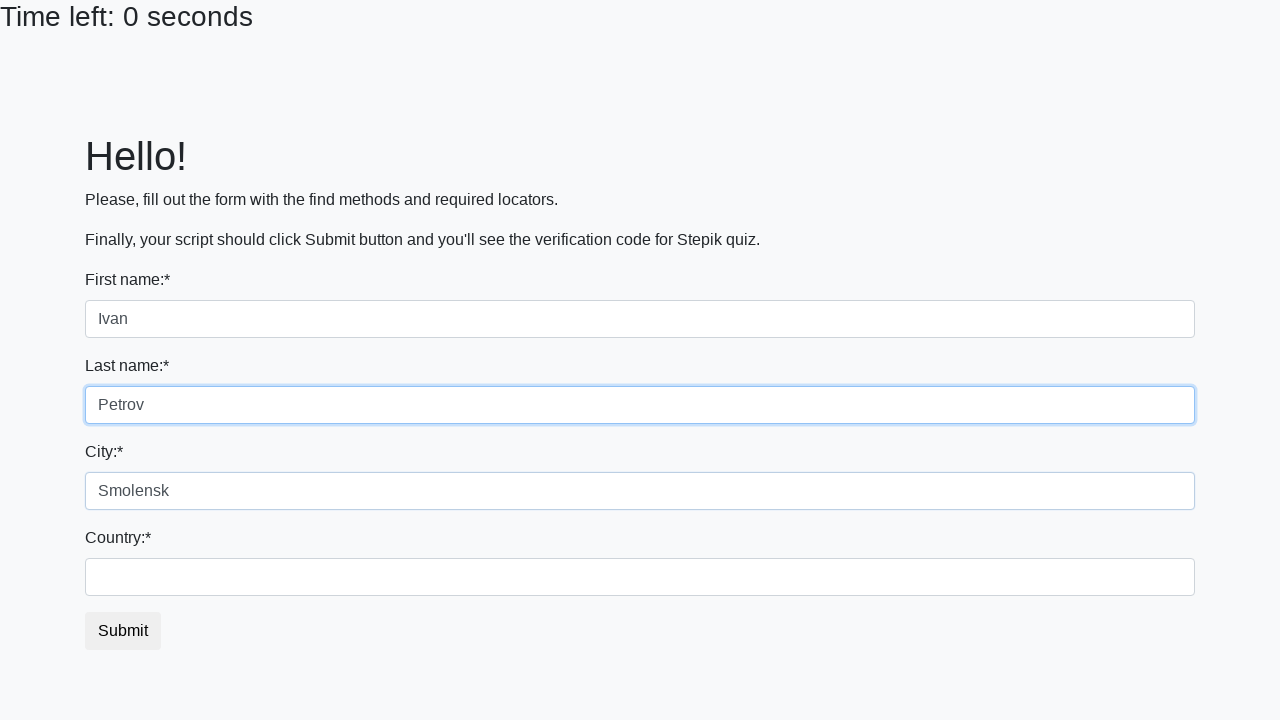

Filled country field with 'Russia' using ID selector on #country
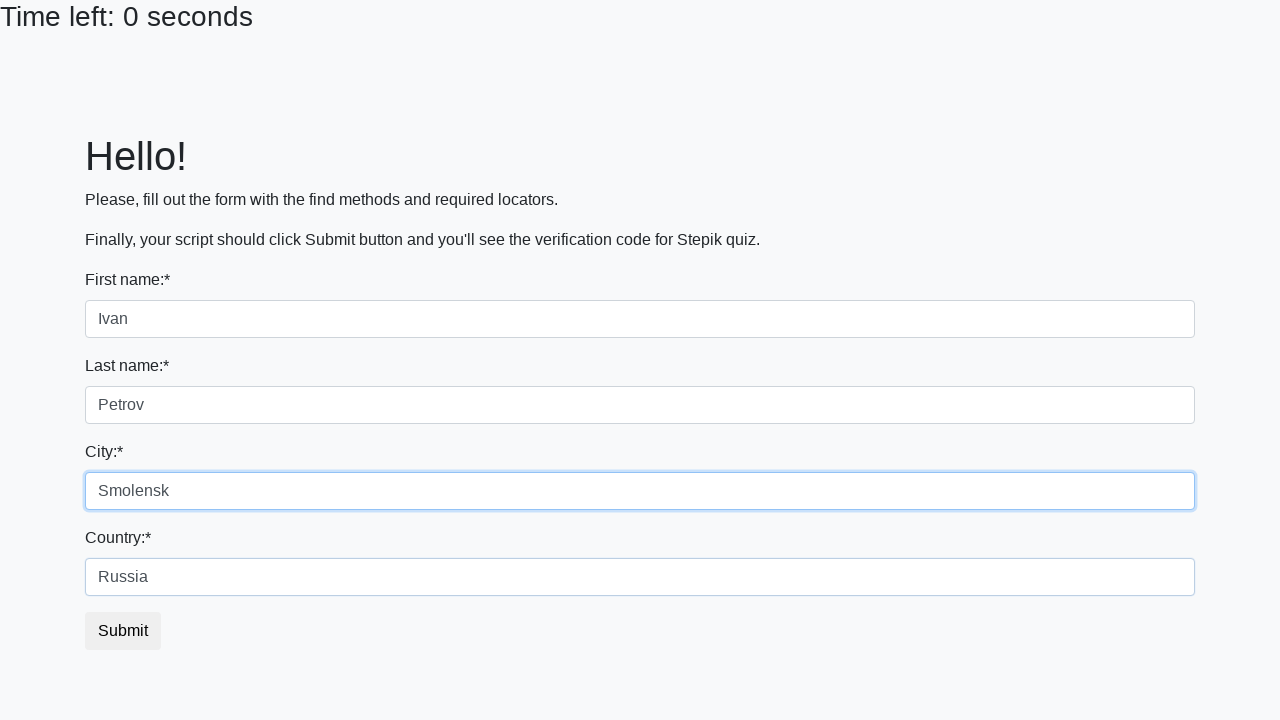

Clicked submit button to submit the form at (123, 631) on button.btn
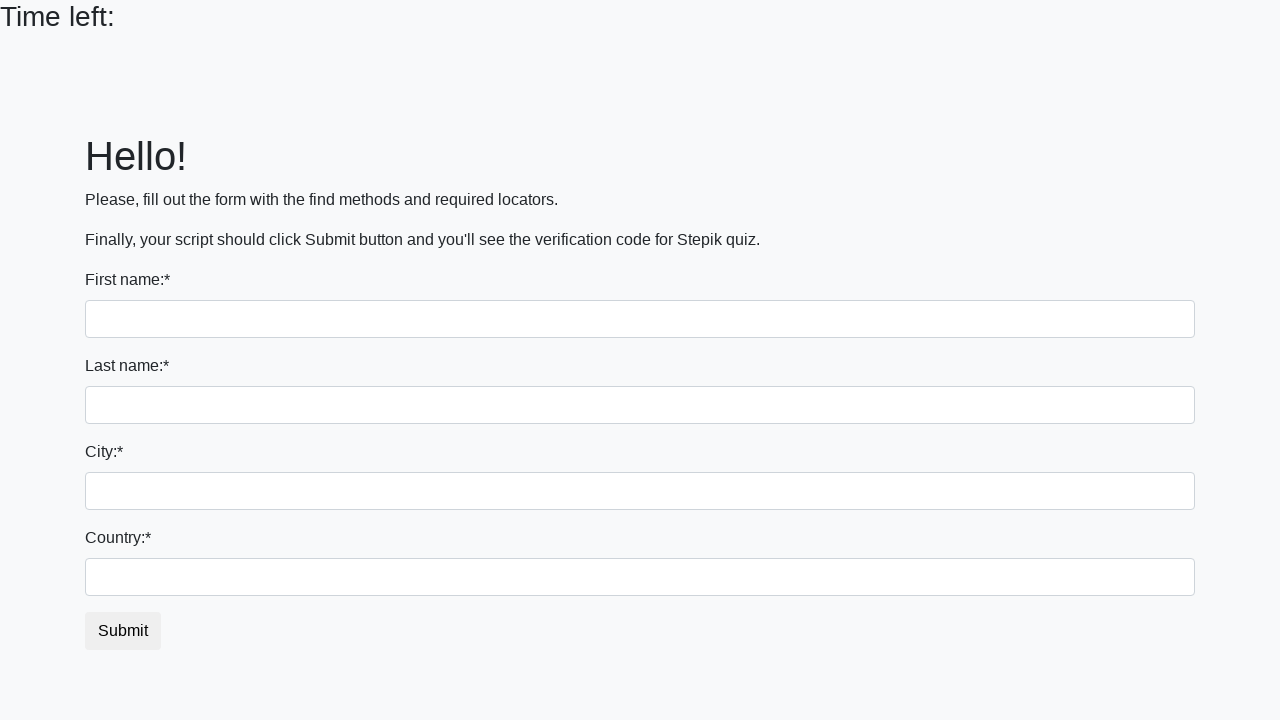

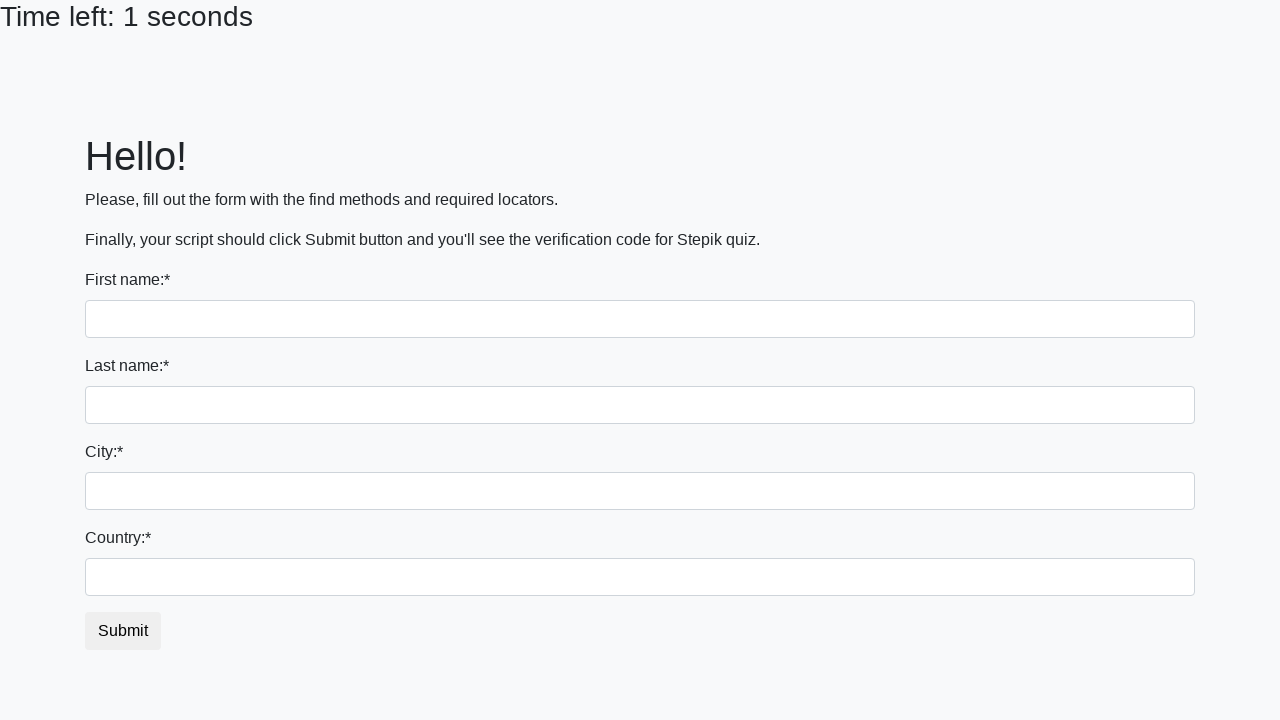